Tests timeout handling by clicking an AJAX button and then clicking the success element after it appears

Starting URL: http://uitestingplayground.com/ajax

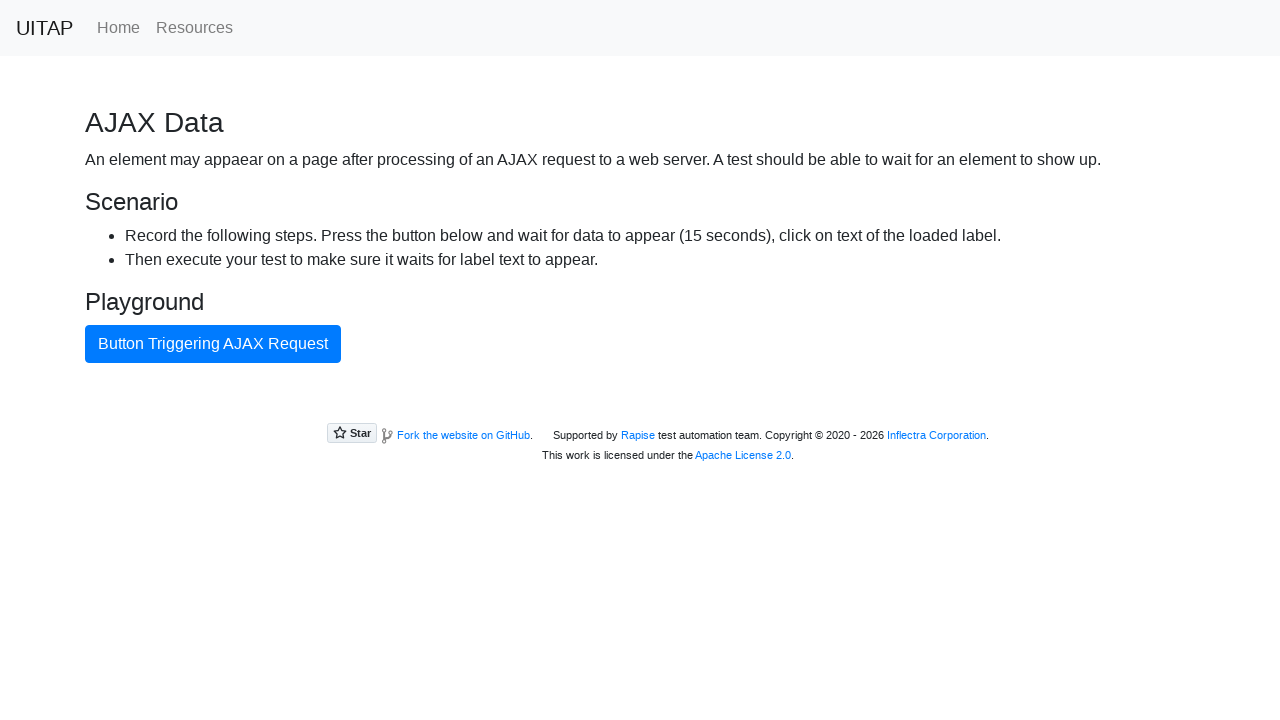

Clicked button that triggers AJAX request at (213, 344) on internal:text="Button Triggering AJAX Request"i
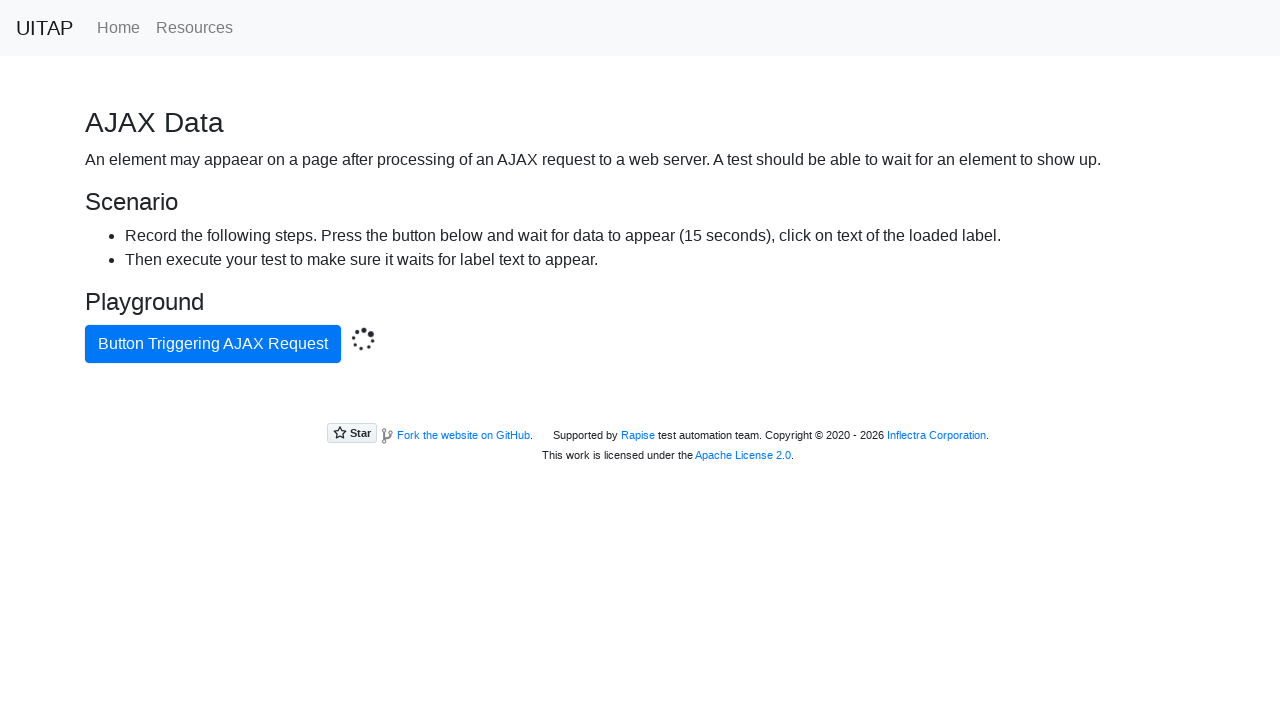

Clicked success button after AJAX response loaded at (640, 405) on .bg-success
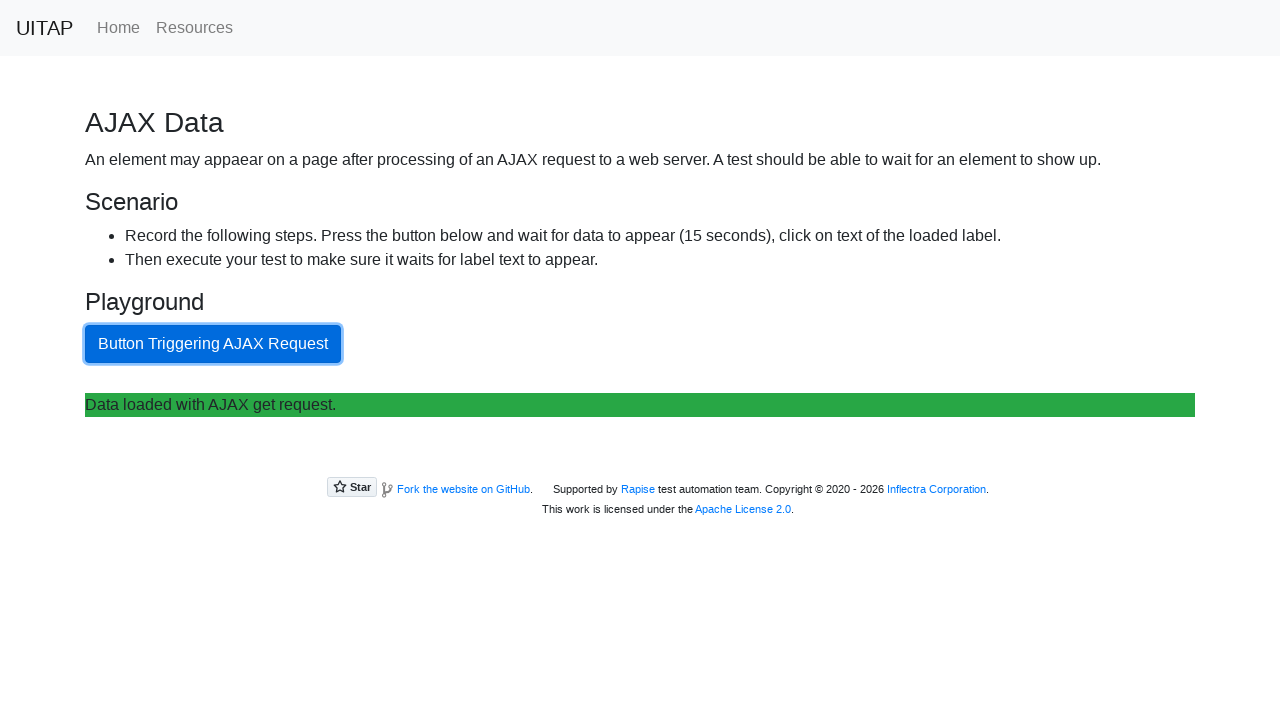

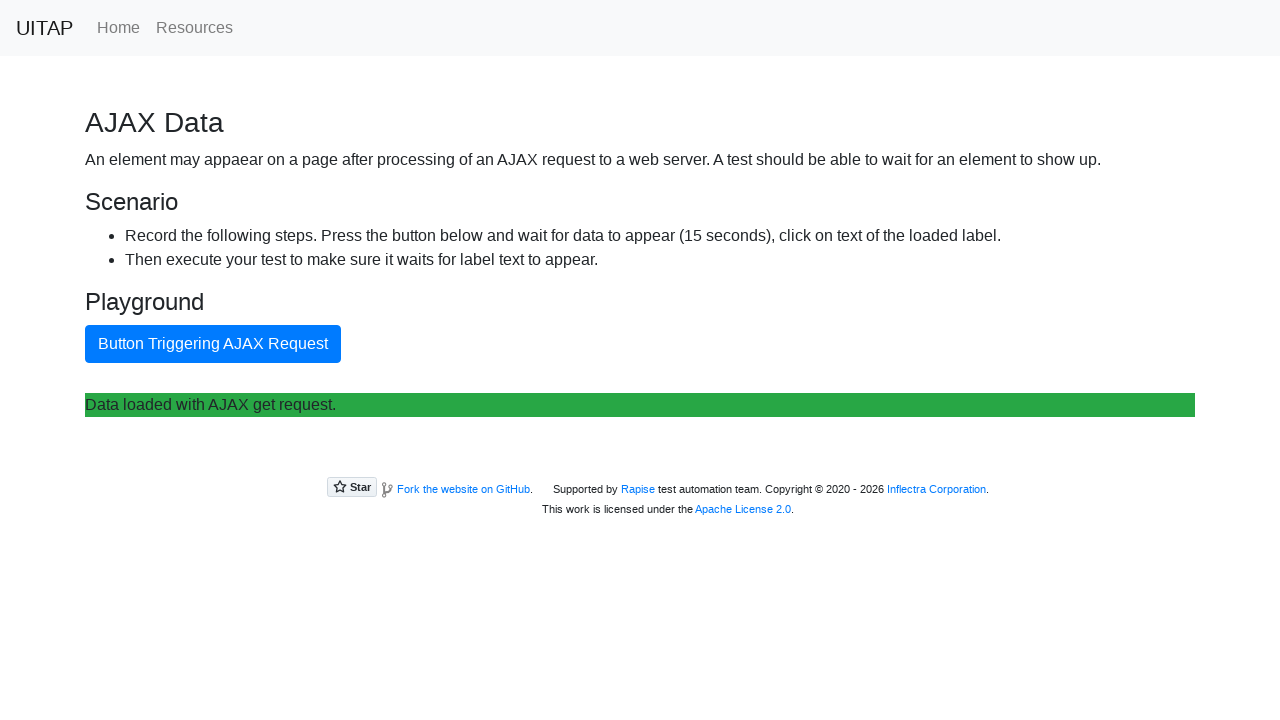